Tests frame handling on leafground.com by clicking buttons inside iframes and nested frames, then verifying the button text changes

Starting URL: https://leafground.com/frame.xhtml

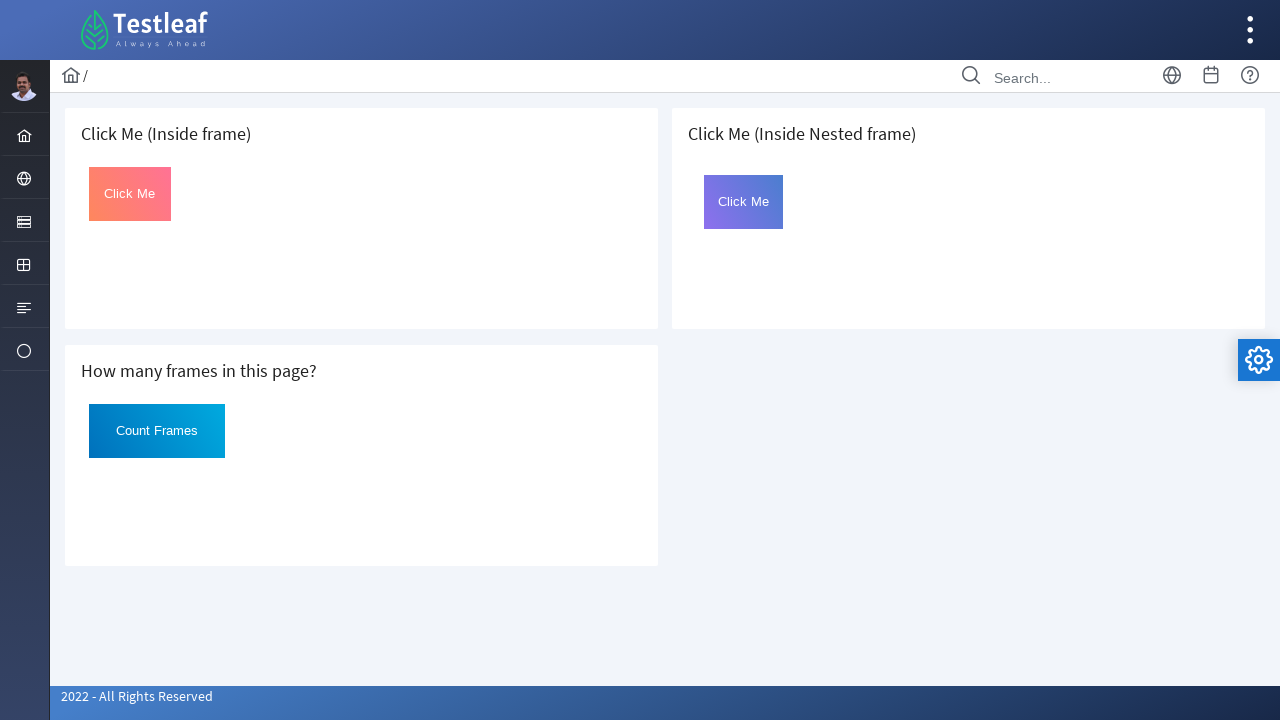

Page loaded successfully
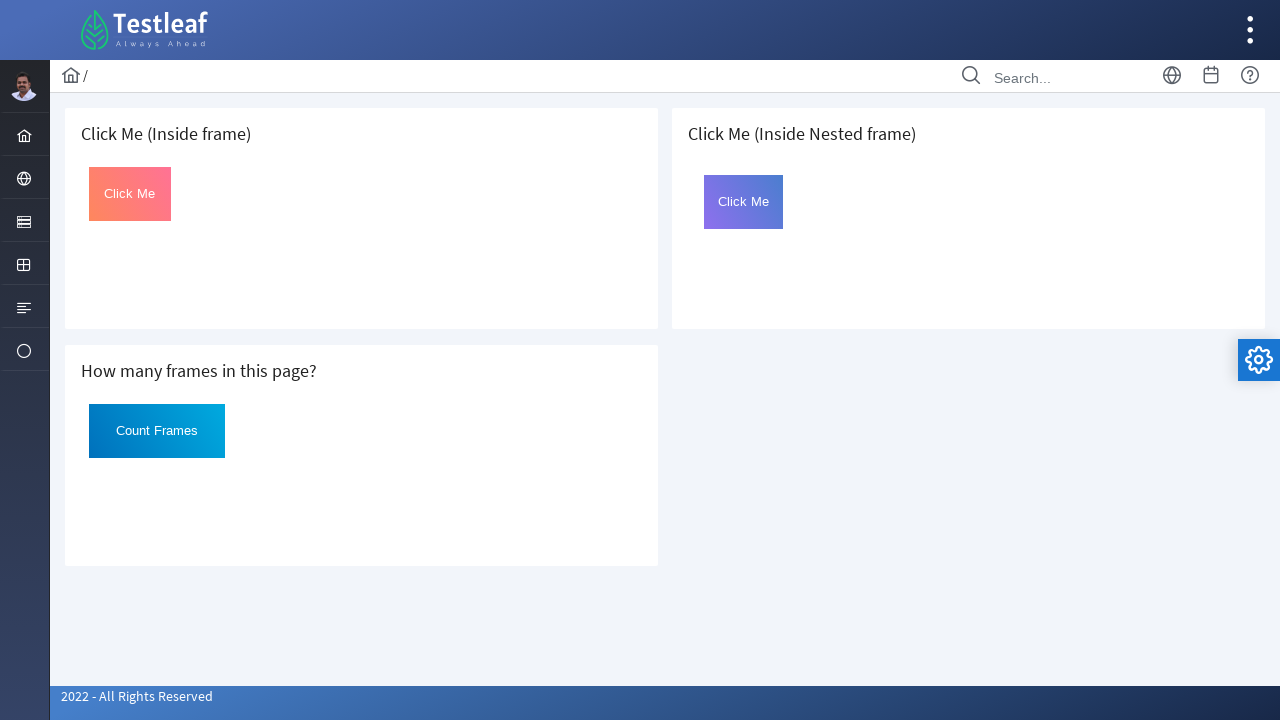

Retrieved all frames - total count: 5
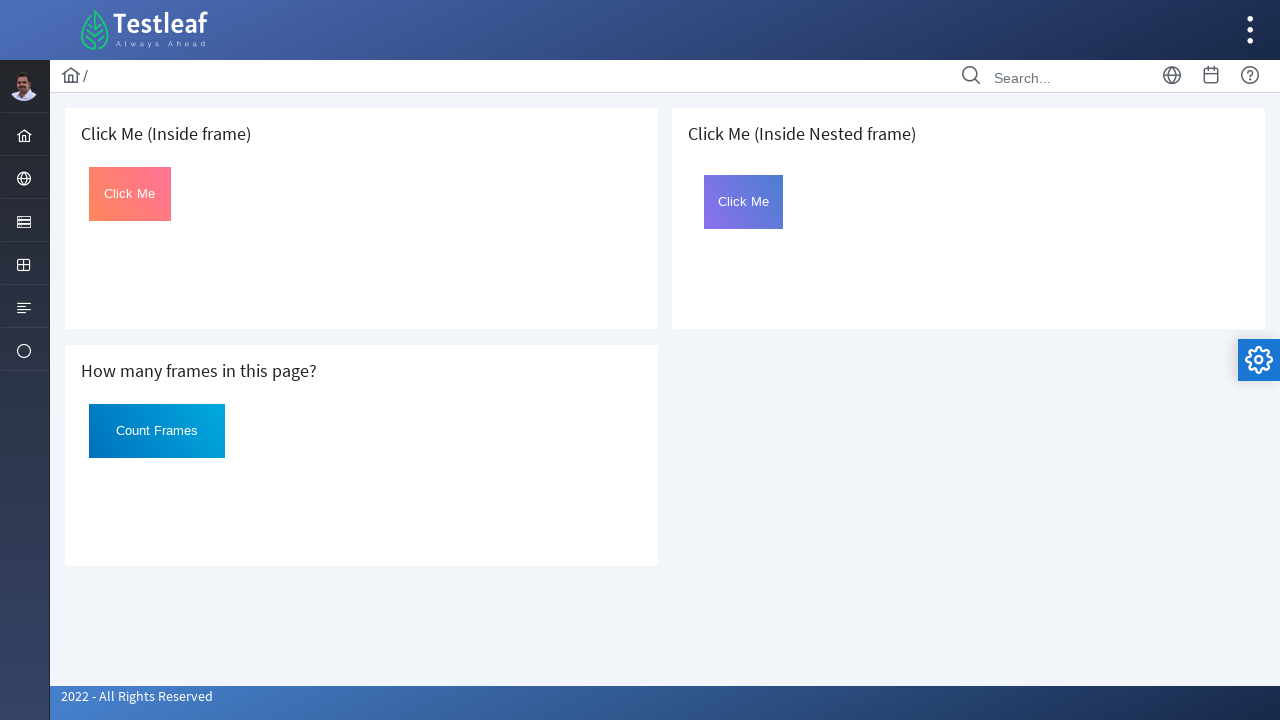

Clicked button in first iframe (index 1) at (130, 194) on #Click
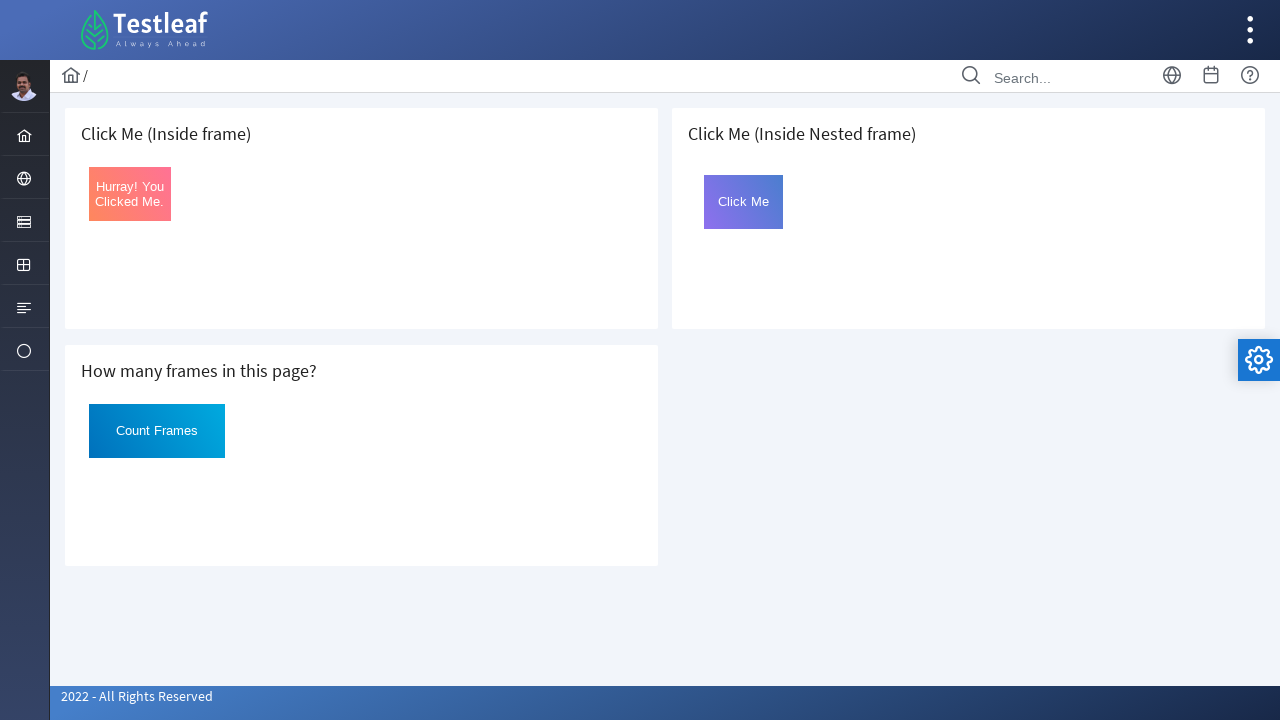

Retrieved button text from first iframe: 'Hurray! You Clicked Me.'
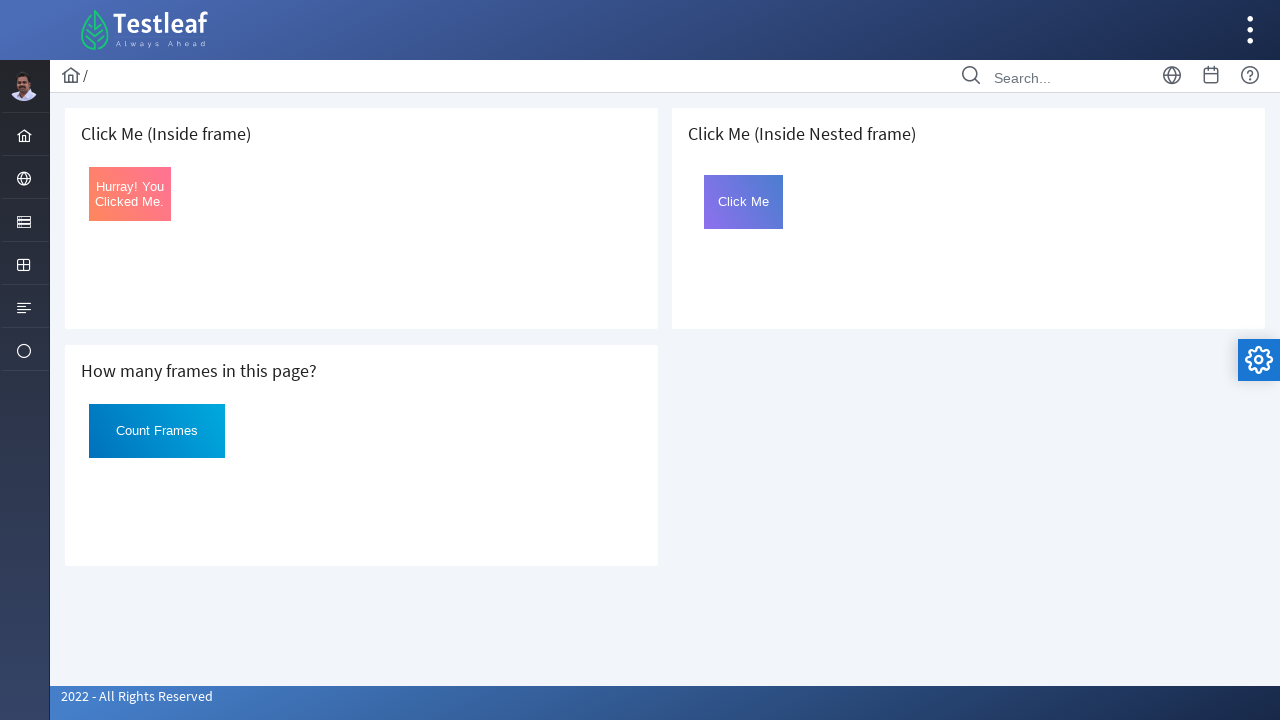

Clicked button in nested frame (index 4) at (744, 202) on #Click
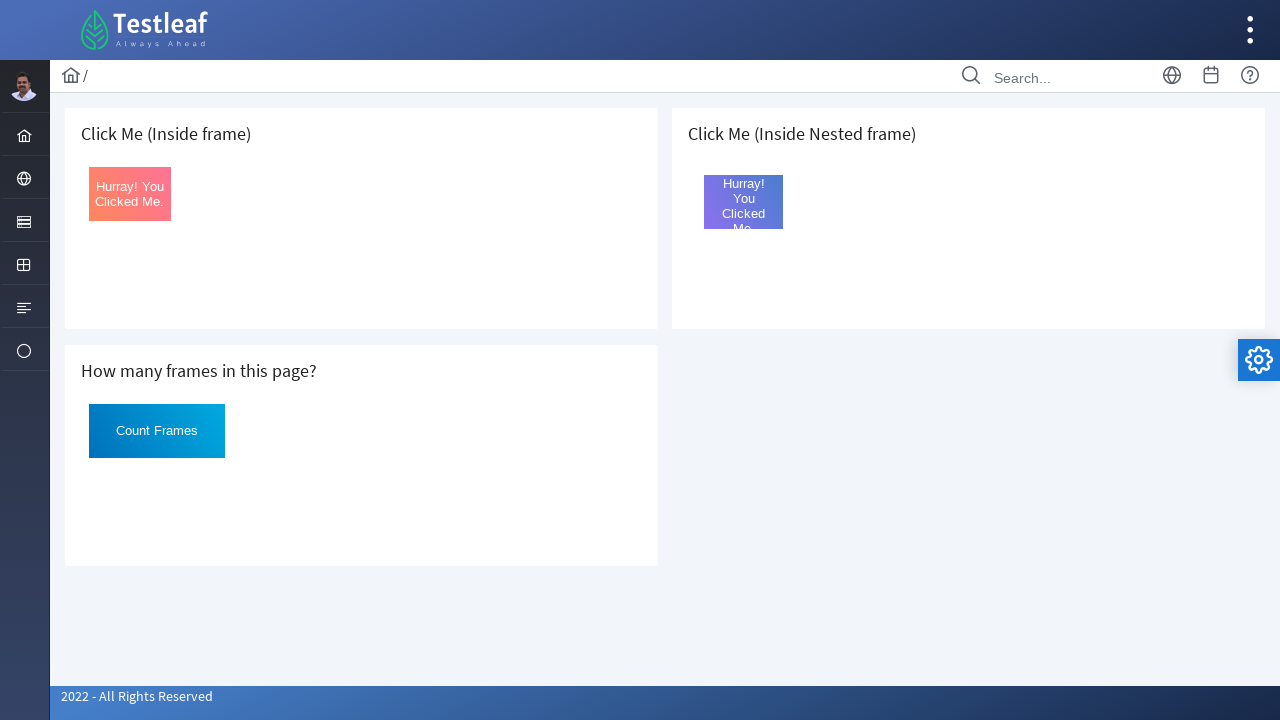

Retrieved button text from nested frame: 'Hurray! You Clicked Me.'
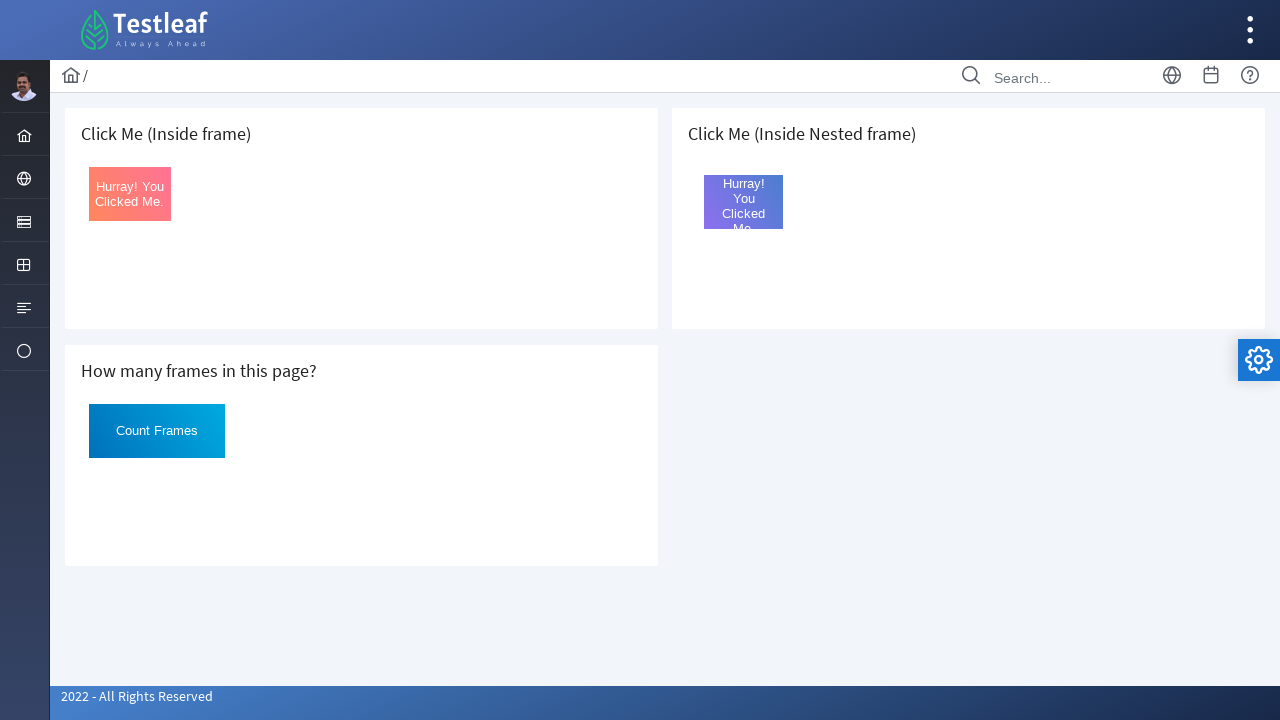

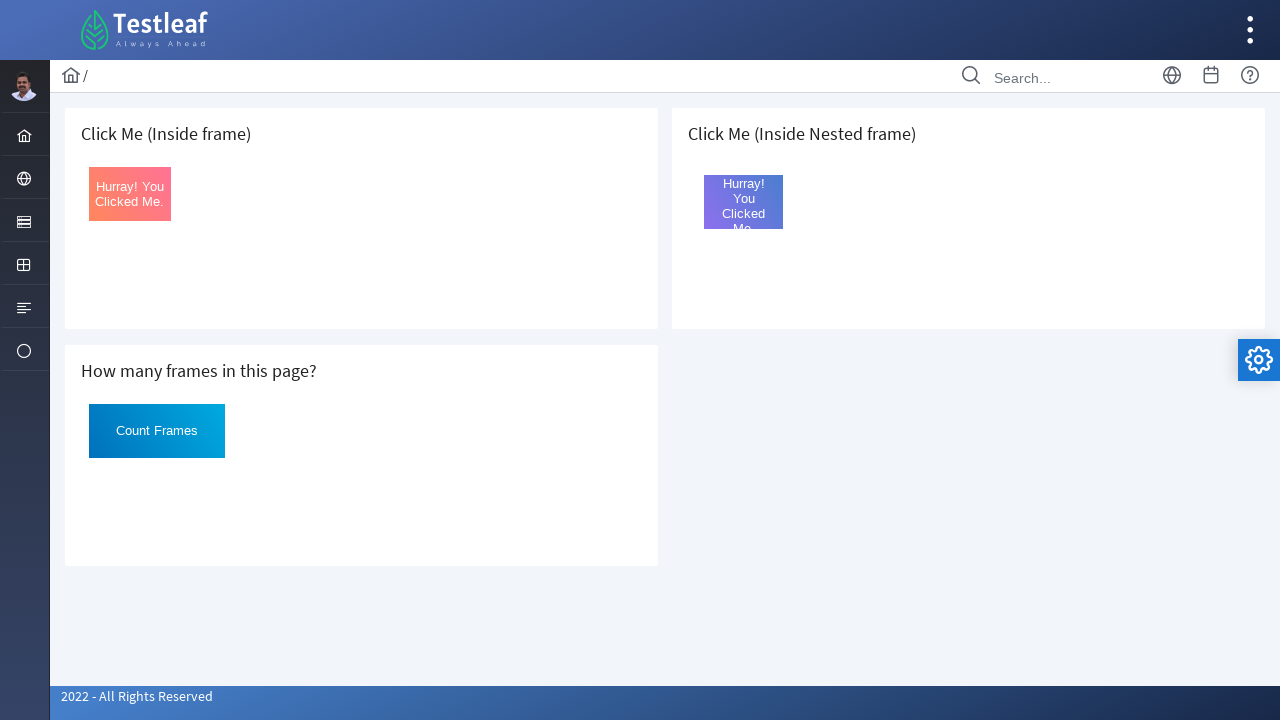